Navigates to France COVID-19 testing dashboard and waits for counter to load

Starting URL: https://dashboard.covid19.data.gouv.fr/suivi-des-tests?location=FRA

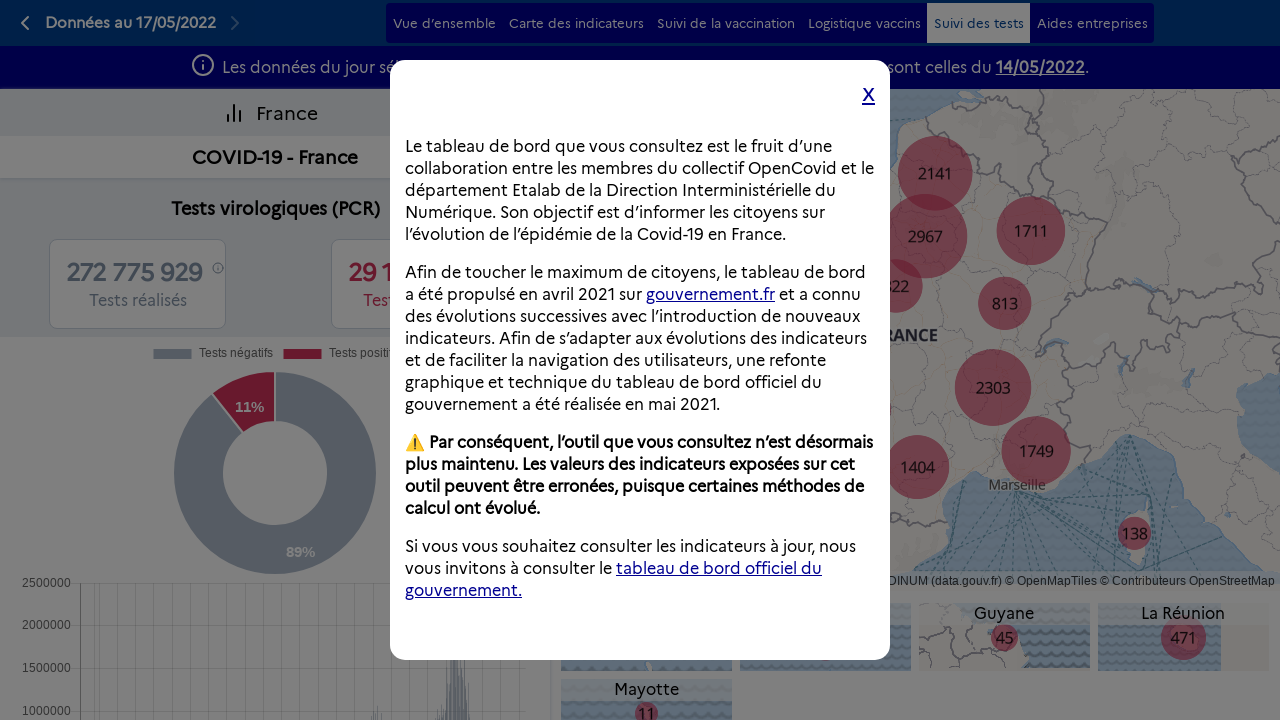

Navigated to France COVID-19 testing dashboard
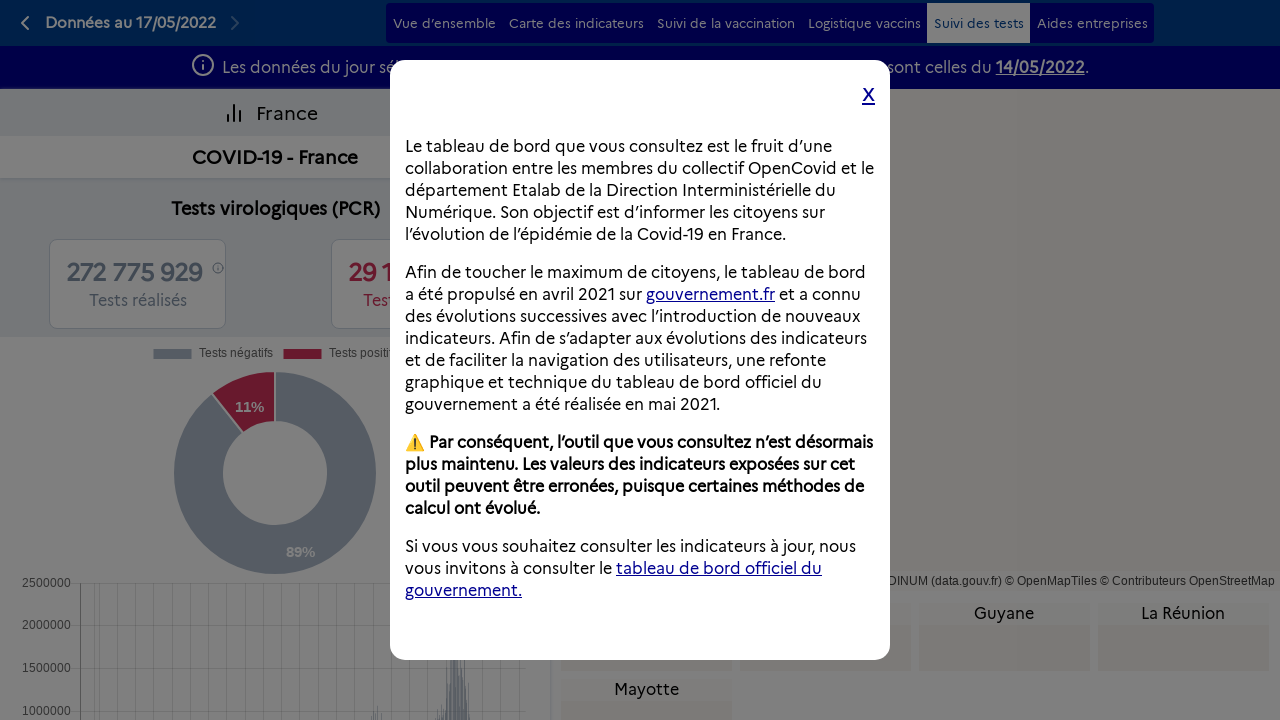

Counter container loaded and became visible
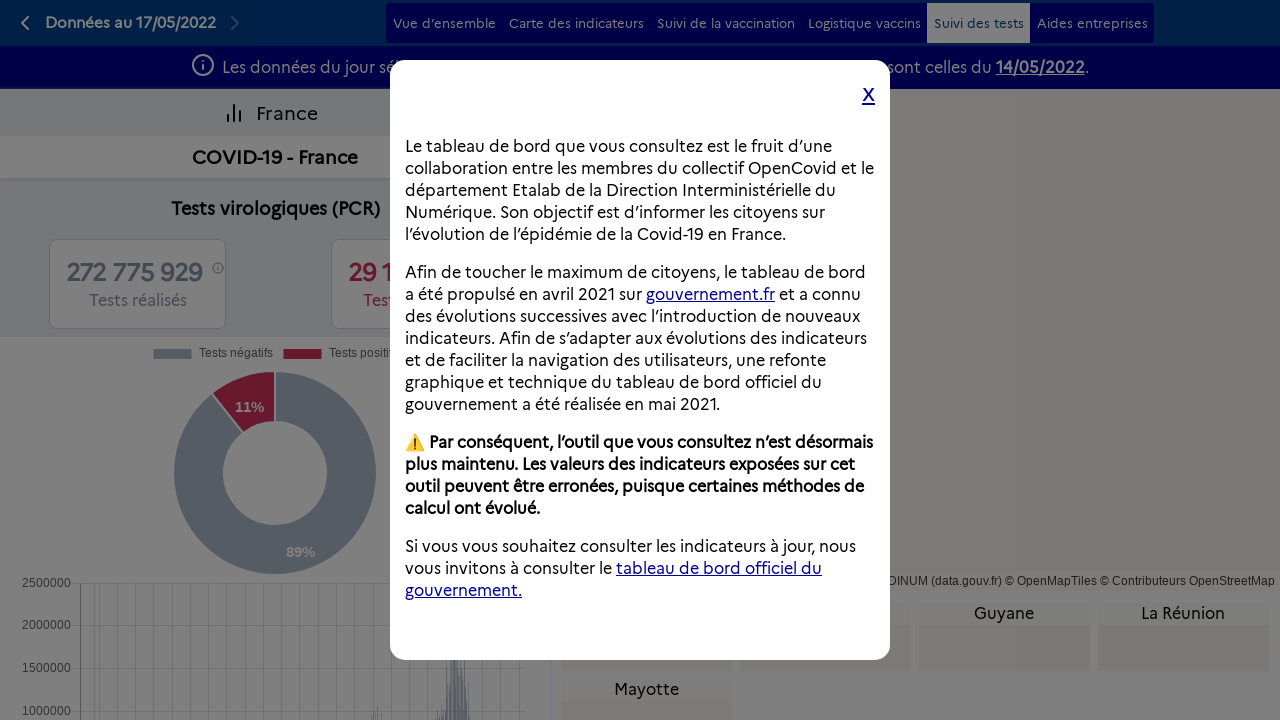

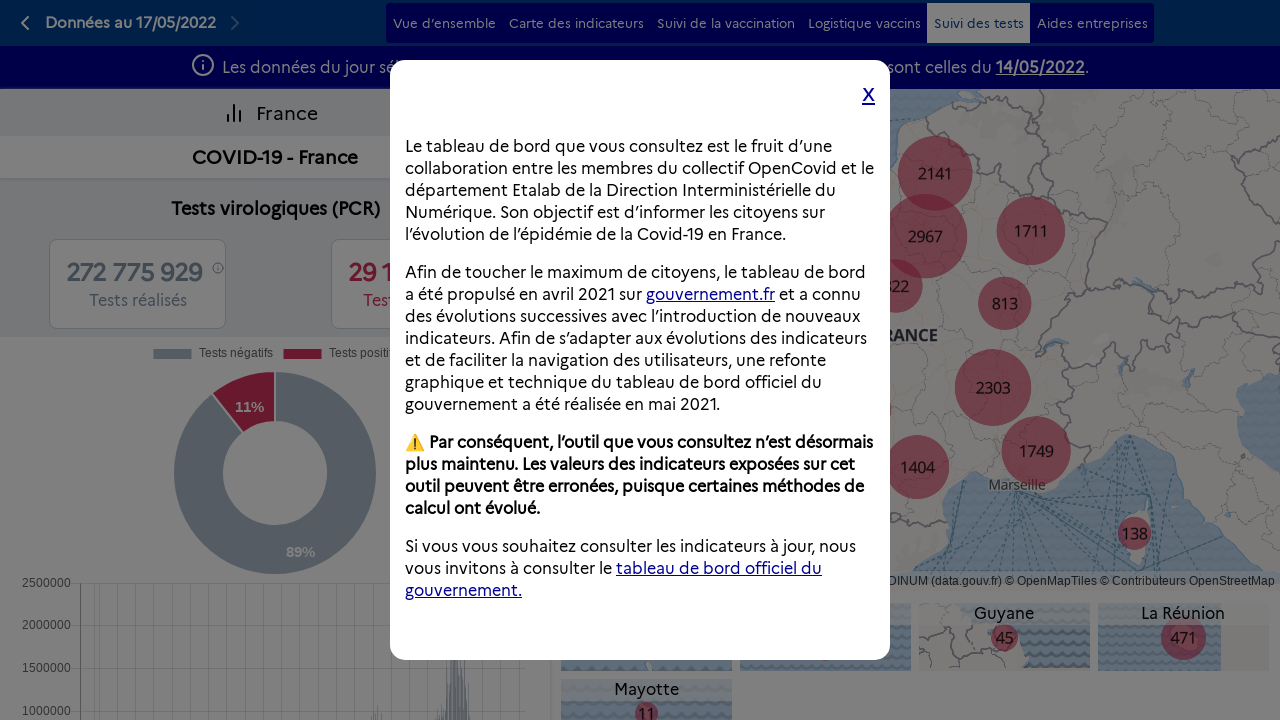